Interacts with Steam market price history graph by clicking zoom controls to change the time range view

Starting URL: https://steamcommunity.com/market/listings/730/AK-47%20%7C%20Redline%20%28Field-Tested%29

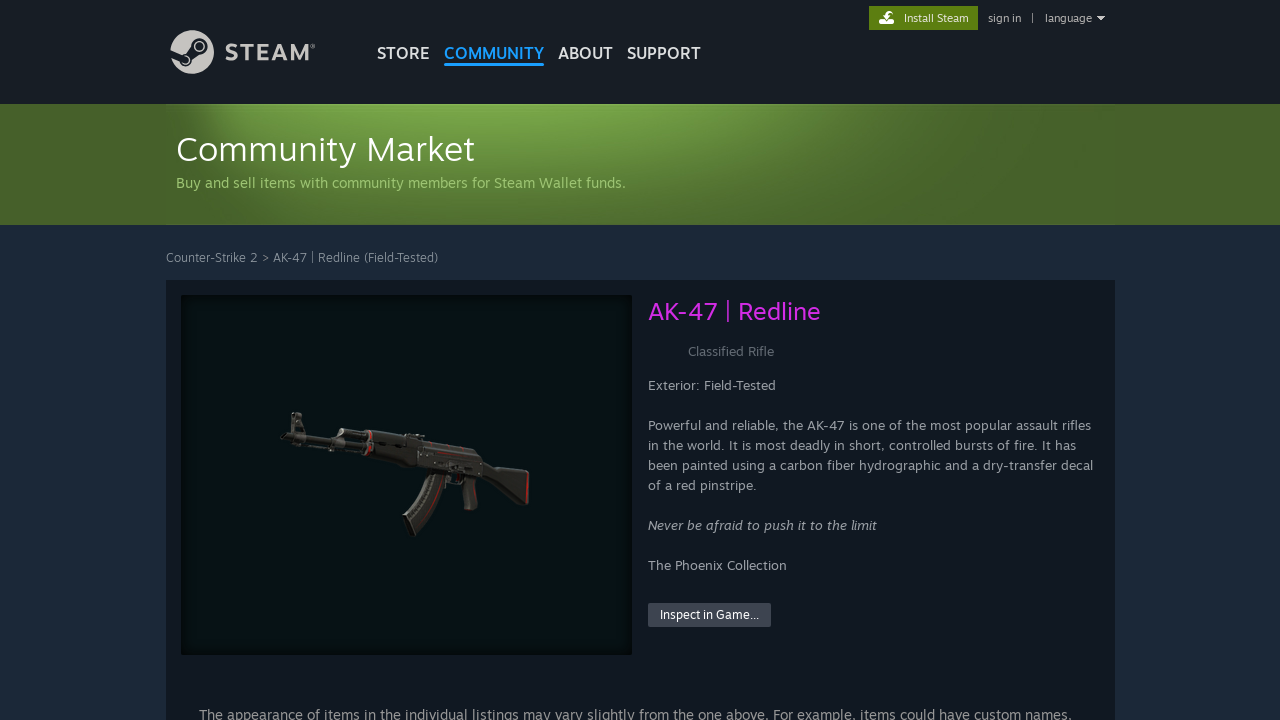

Clicked zoom control to change graph time range to lifetime view at (1025, 360) on #mainContents > div.market_page_fullwidth.market_listing_firstsection > div > di
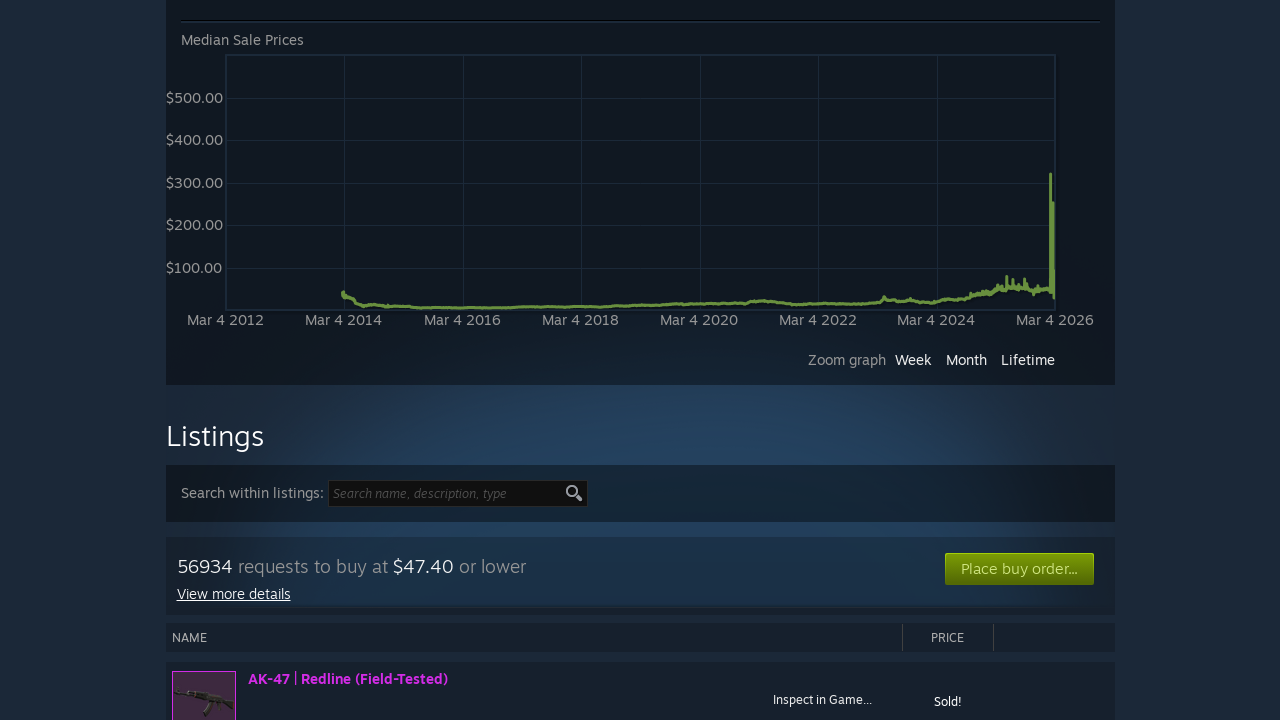

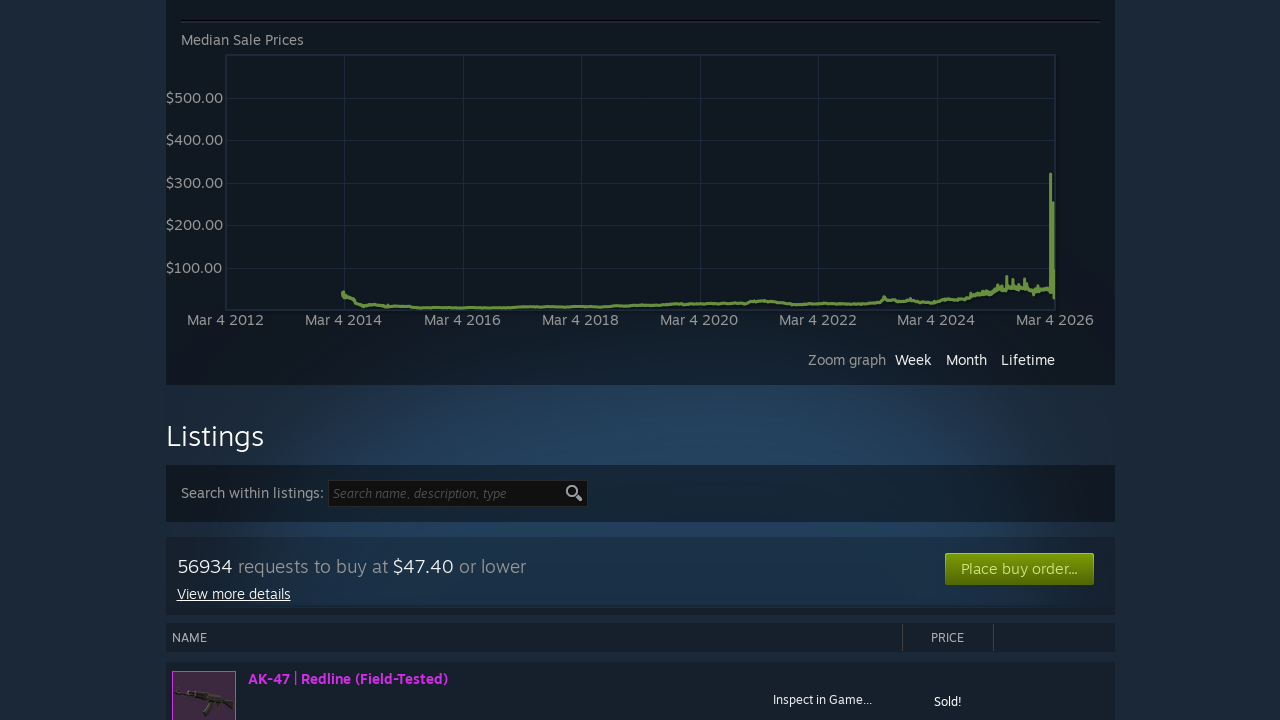